Navigates to Flipkart website and retrieves the current URL to verify successful page load

Starting URL: https://www.flipkart.com

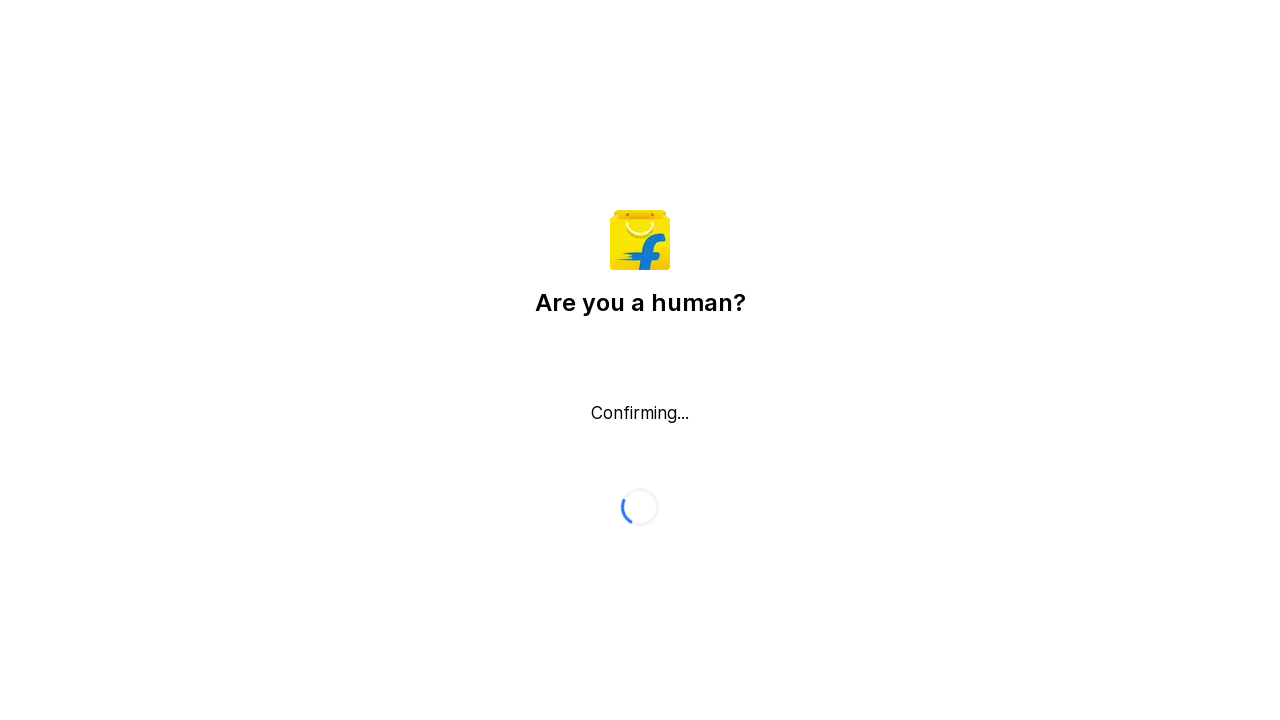

Waited for Flipkart page to fully load (domcontentloaded)
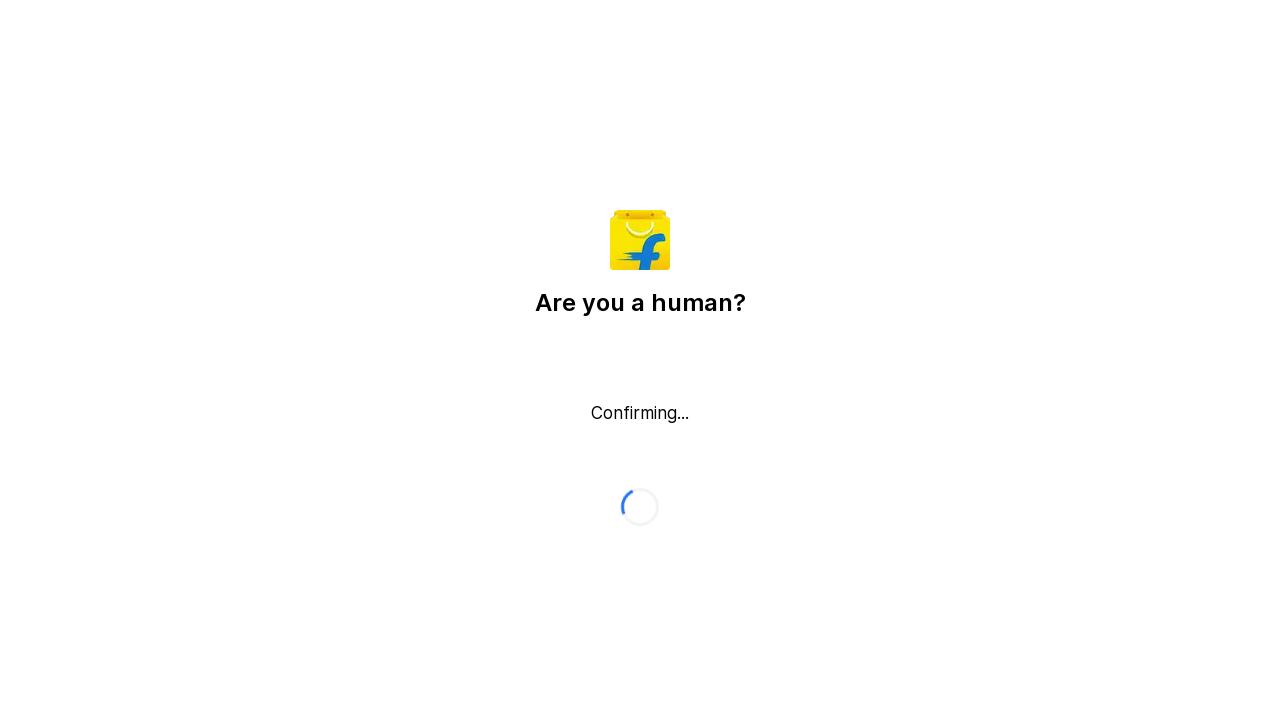

Retrieved current URL: https://www.flipkart.com/
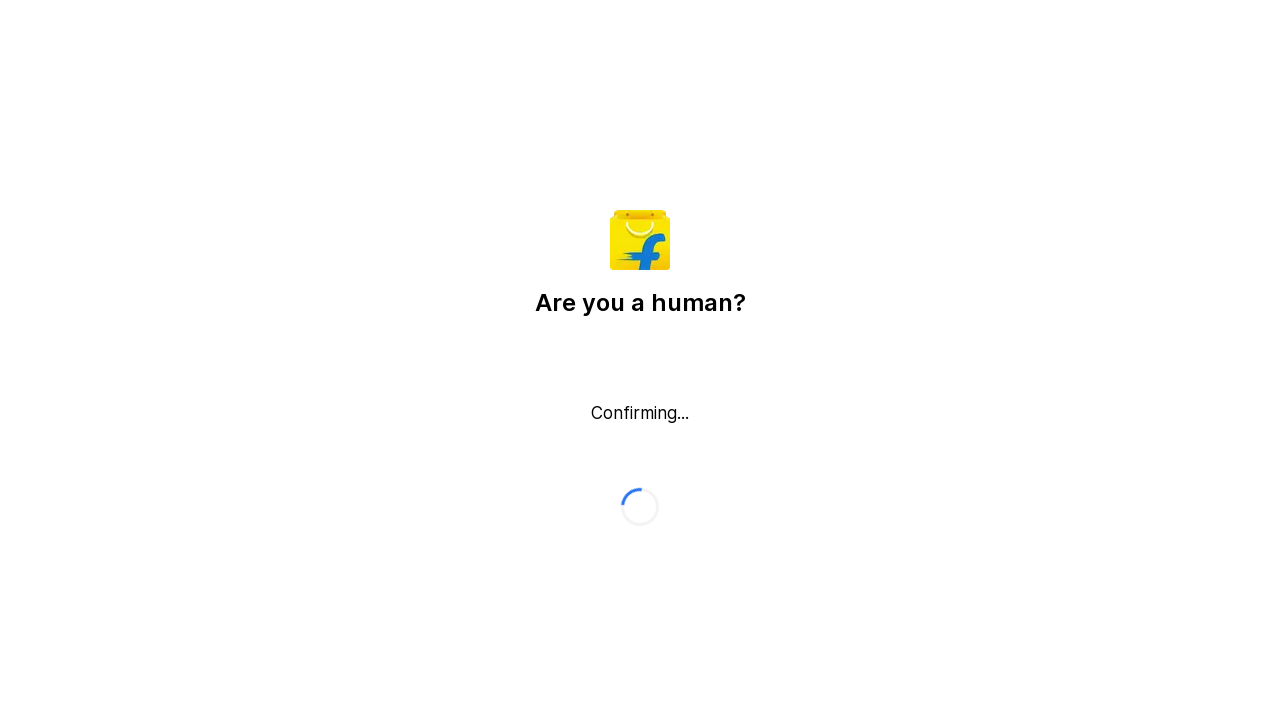

Printed current URL to console
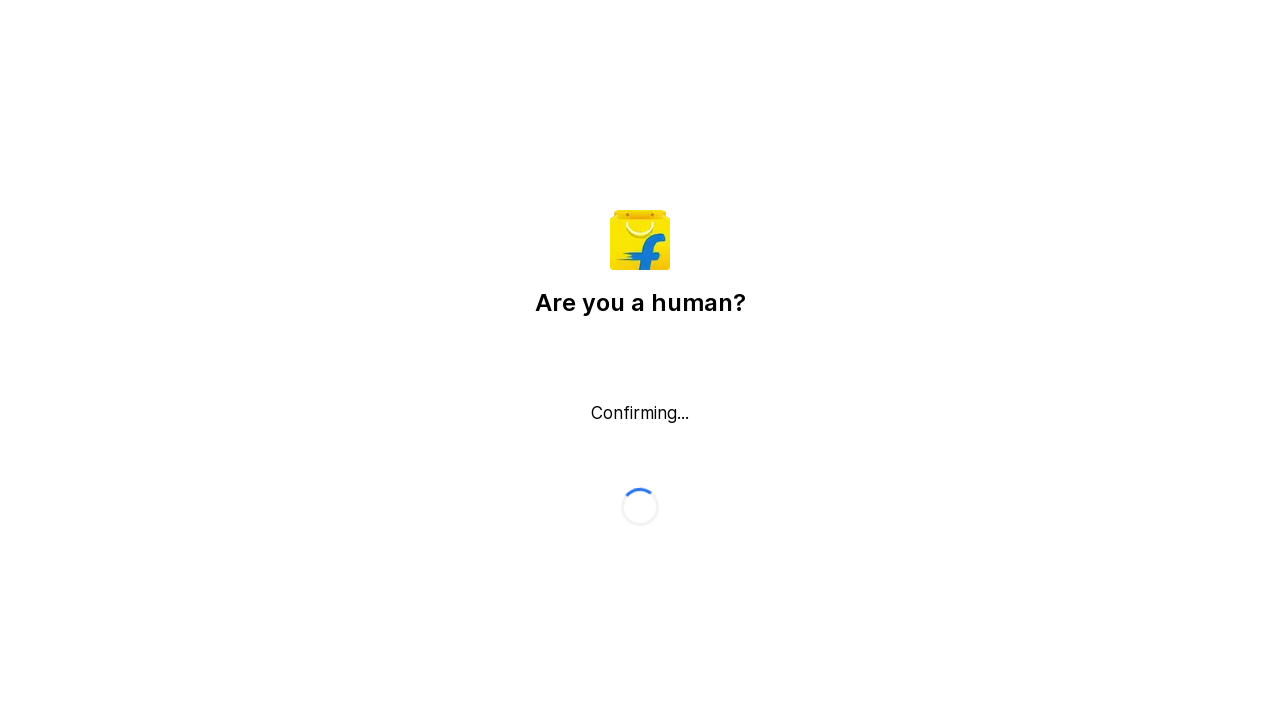

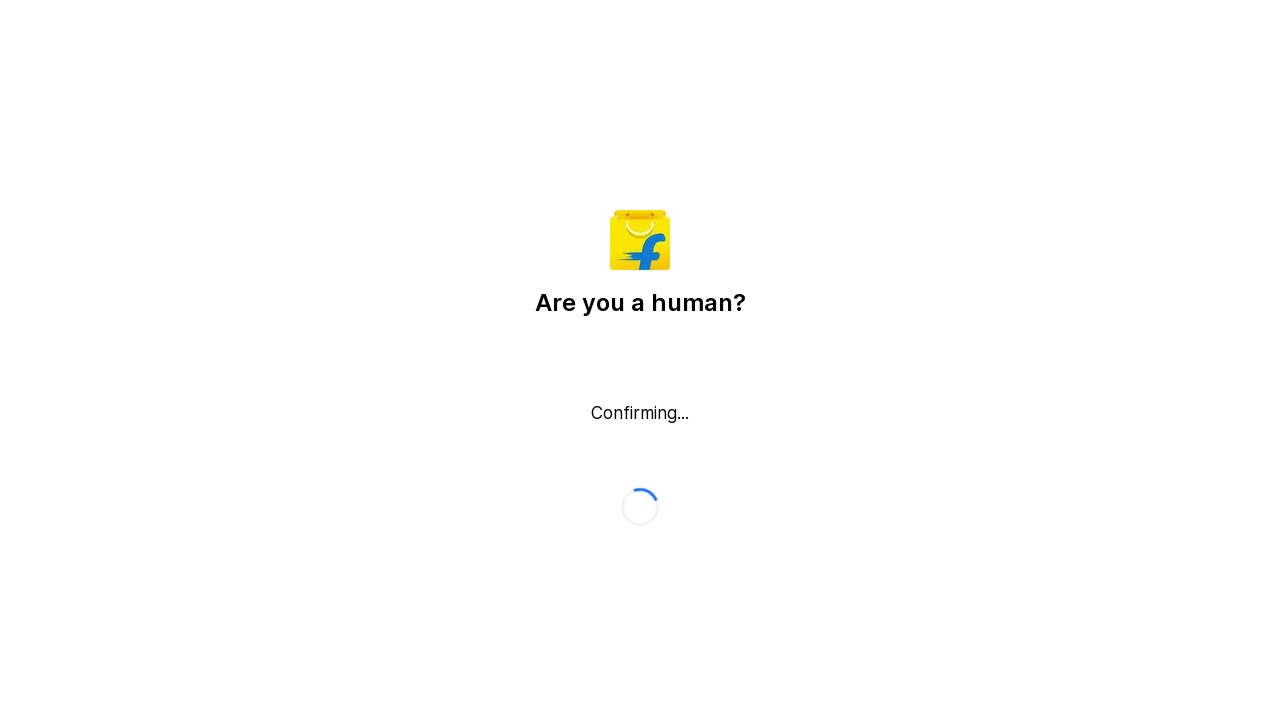